Tests clicking a button that triggers a JavaScript alert, dismisses the alert, and verifies the alert message was correct

Starting URL: https://kristinek.github.io/site/examples/alerts_popups

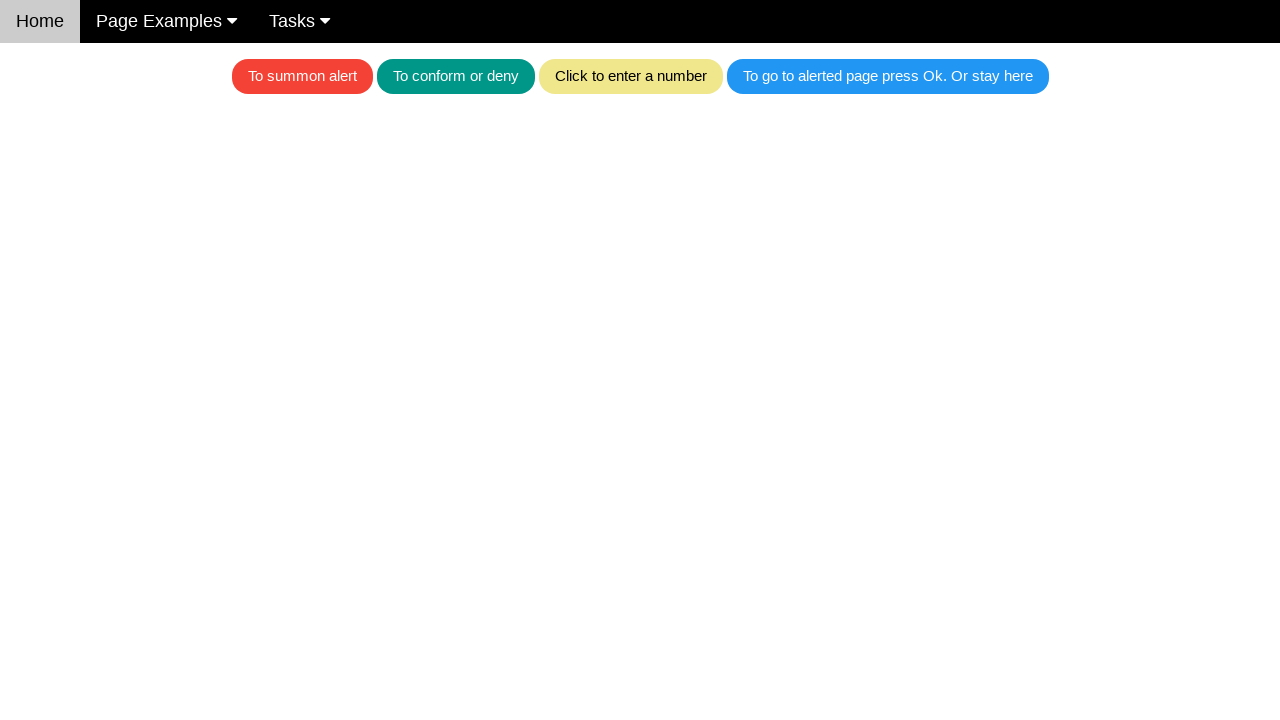

Set up dialog handler to capture and dismiss alerts
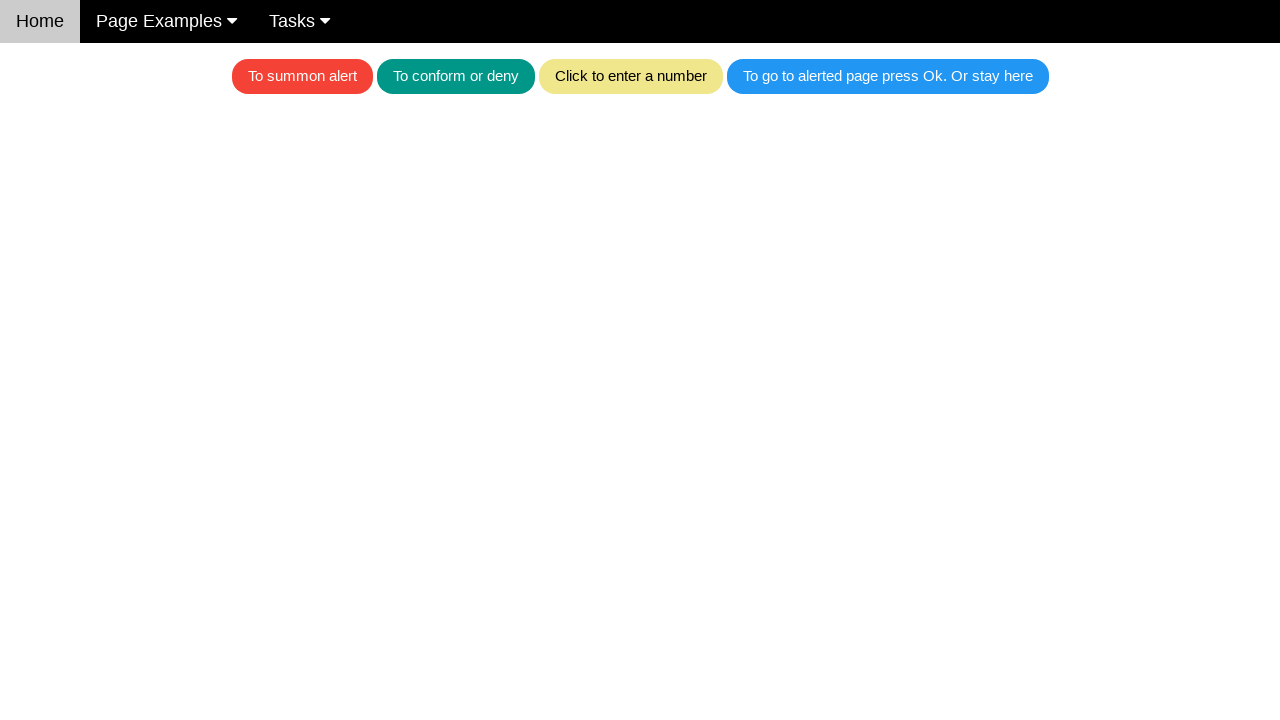

Clicked the red button to trigger JavaScript alert at (302, 76) on .w3-red
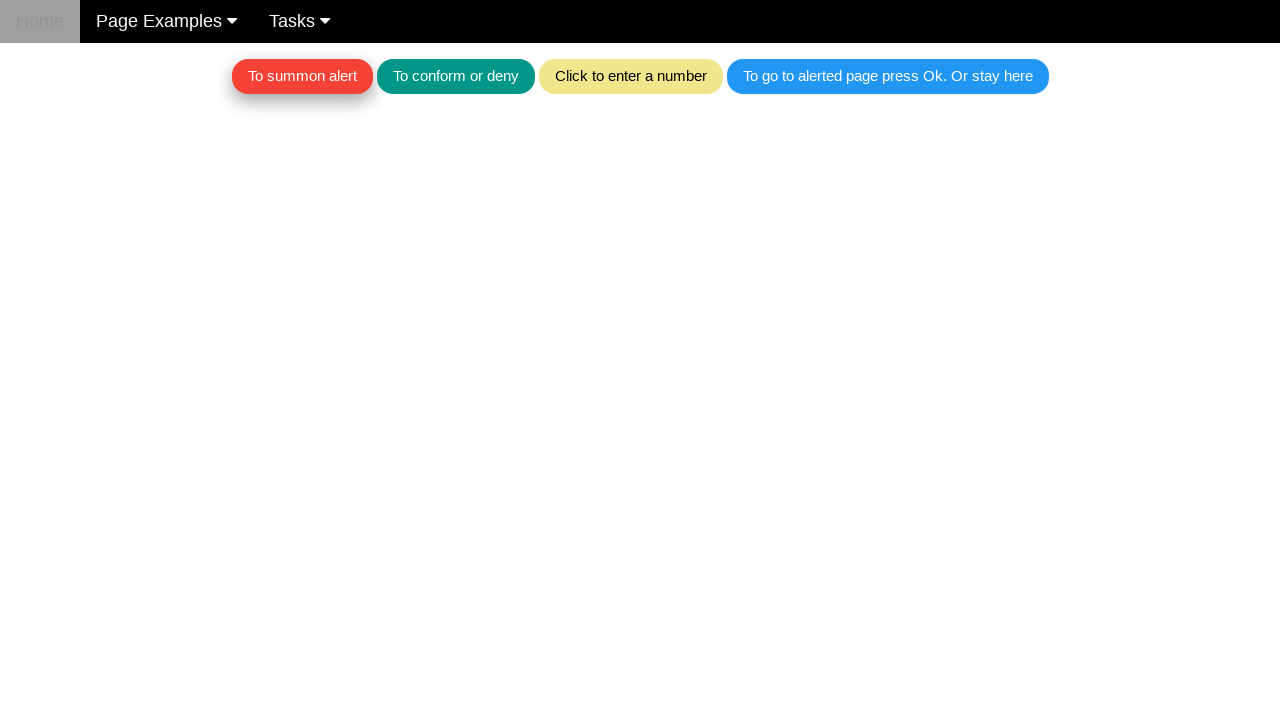

Waited 500ms for alert dialog to be handled and dismissed
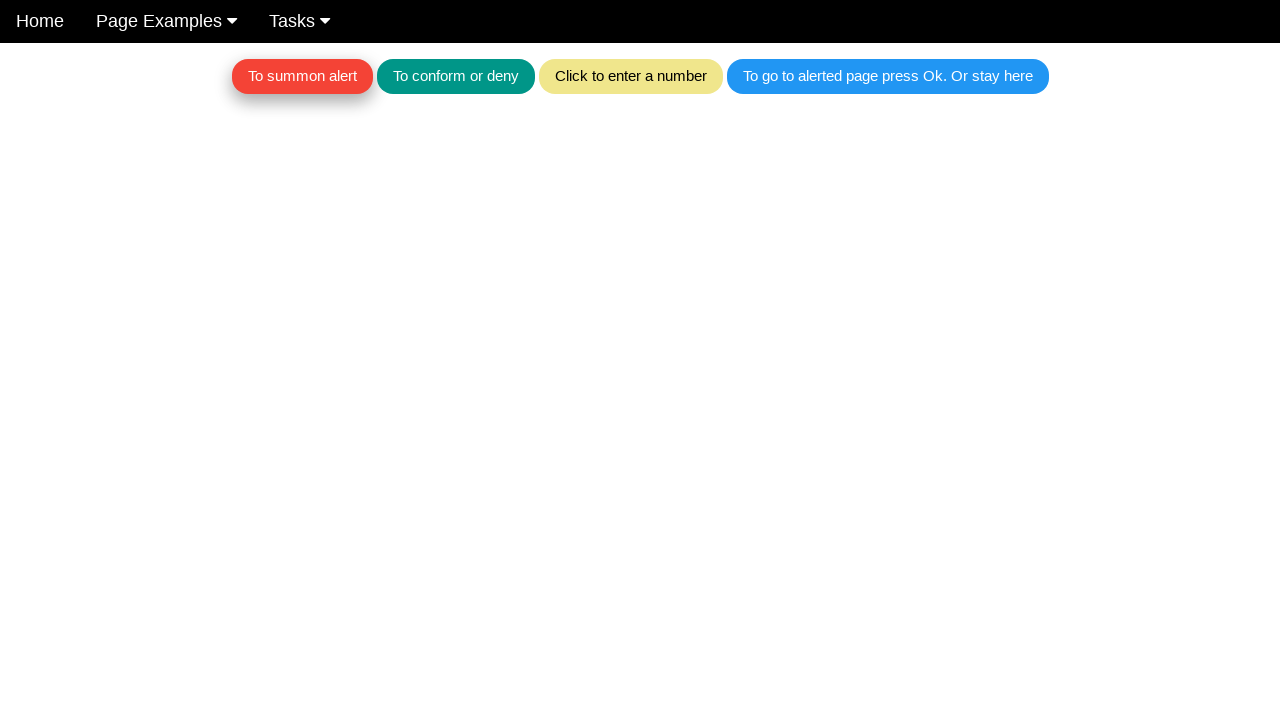

Verified alert message: 'I am an alert box!'
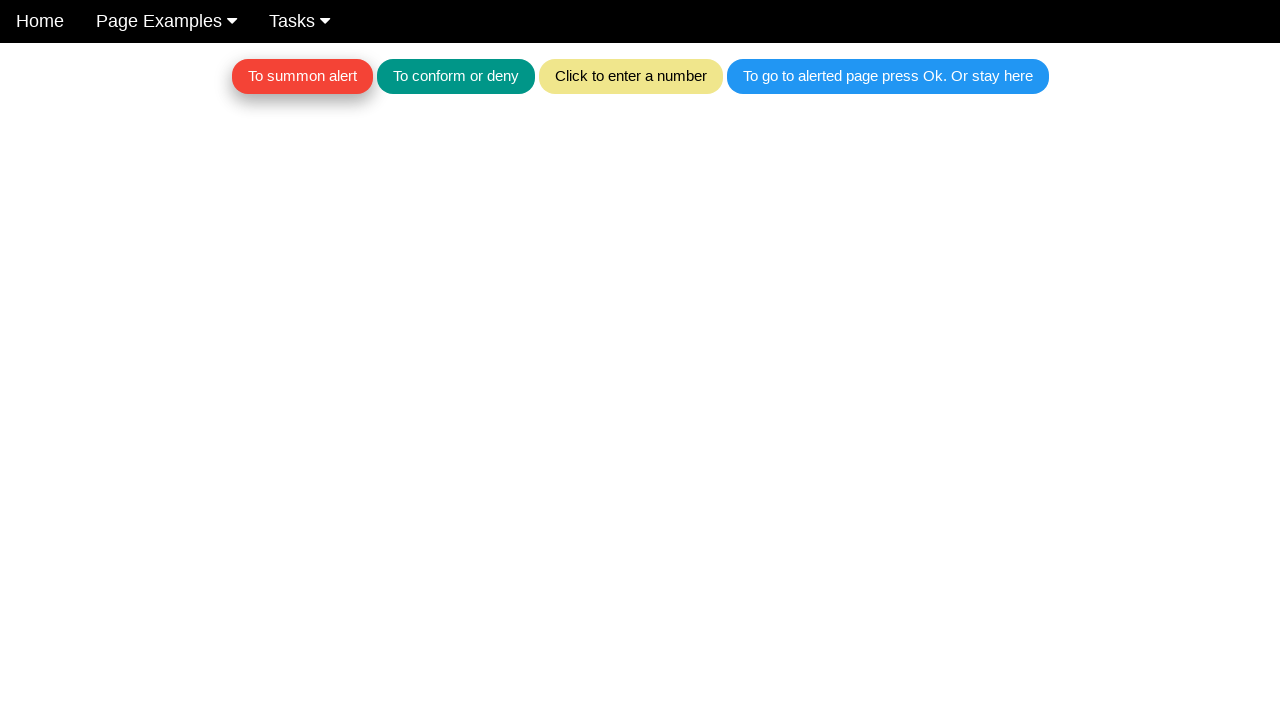

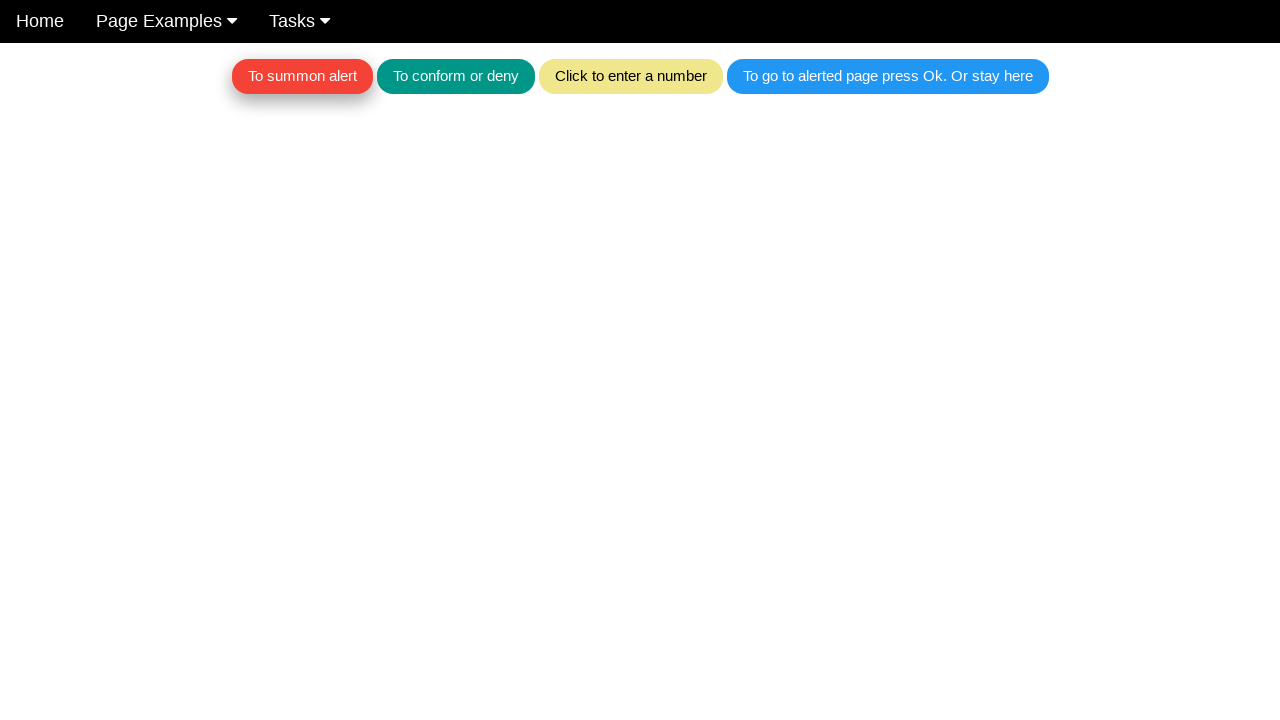